Tests dismissing a JavaScript confirm dialog and verifying the cancel result

Starting URL: https://automationfc.github.io/basic-form/index.html

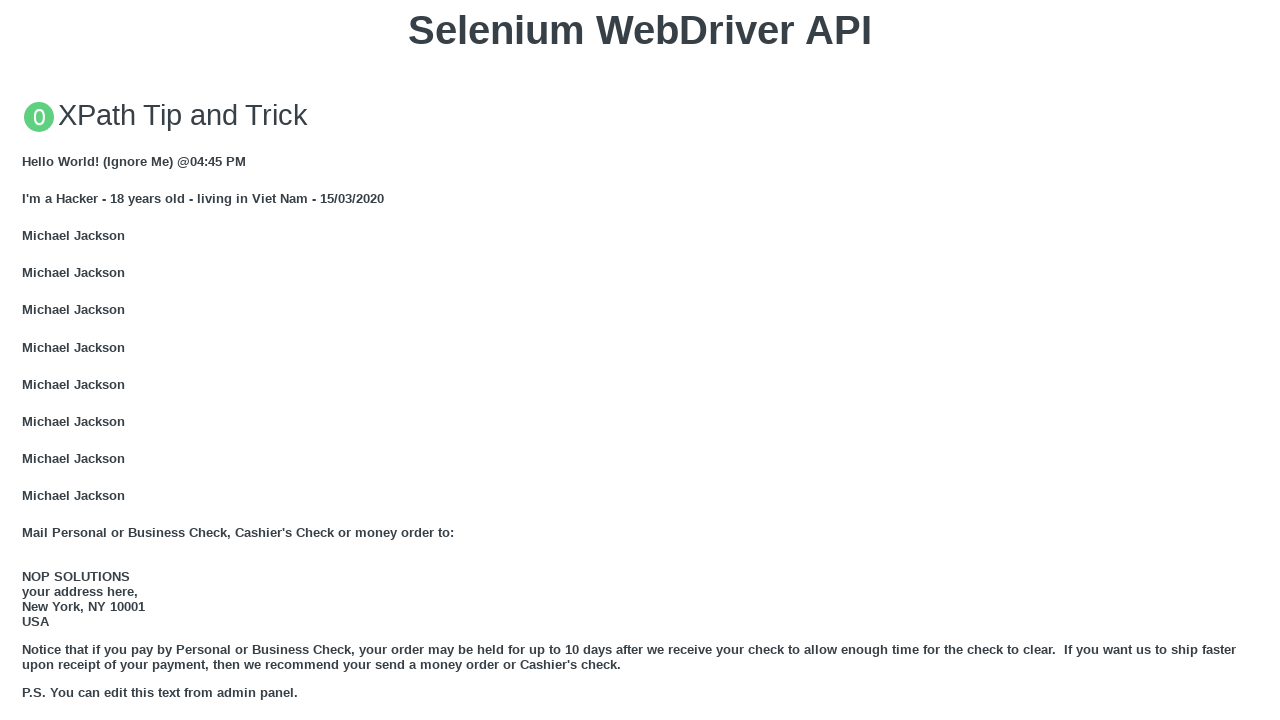

Clicked button to trigger JavaScript confirm dialog at (640, 360) on [onclick='jsConfirm()']
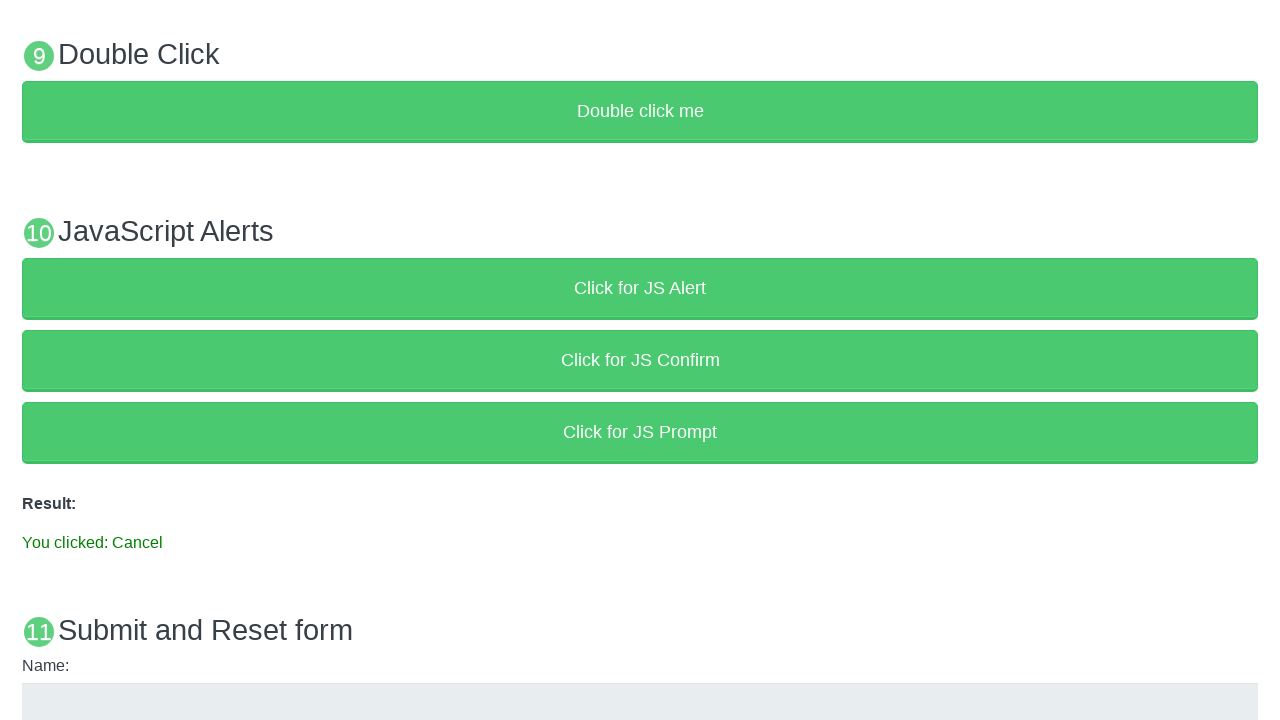

Registered dialog handler to dismiss confirm dialog
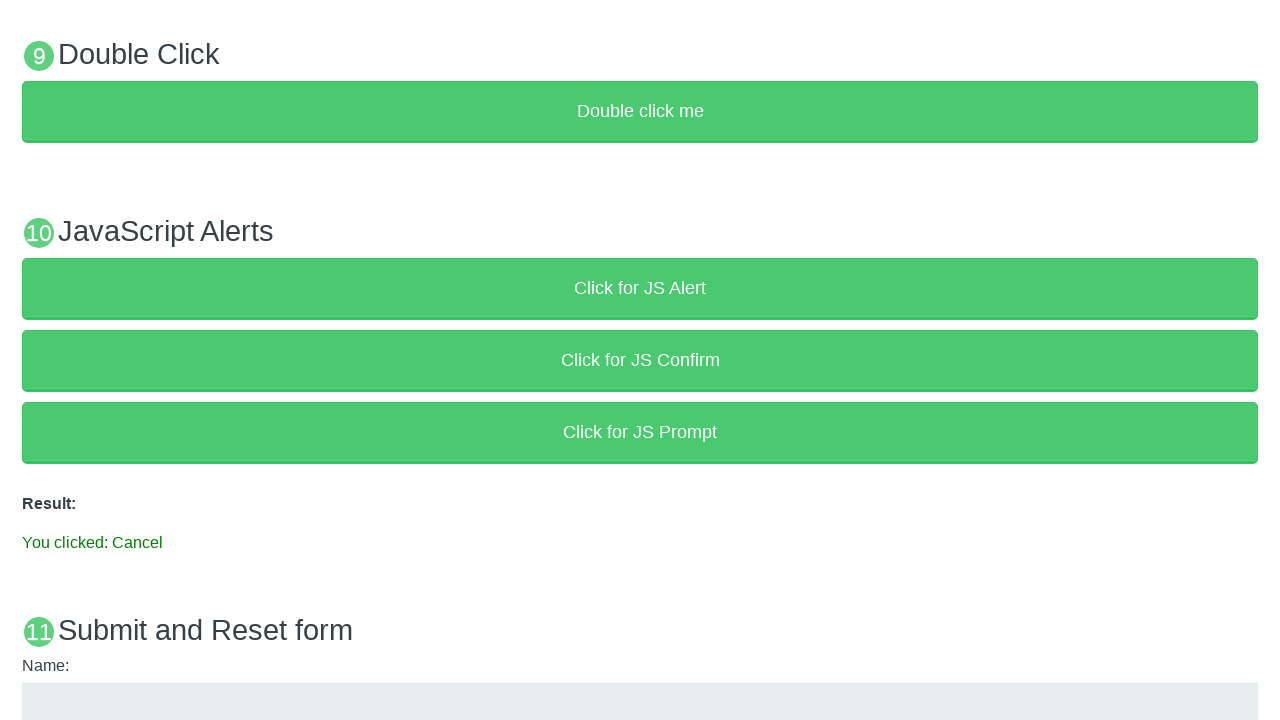

Clicked button to trigger confirm dialog again and dismiss it at (640, 360) on [onclick='jsConfirm()']
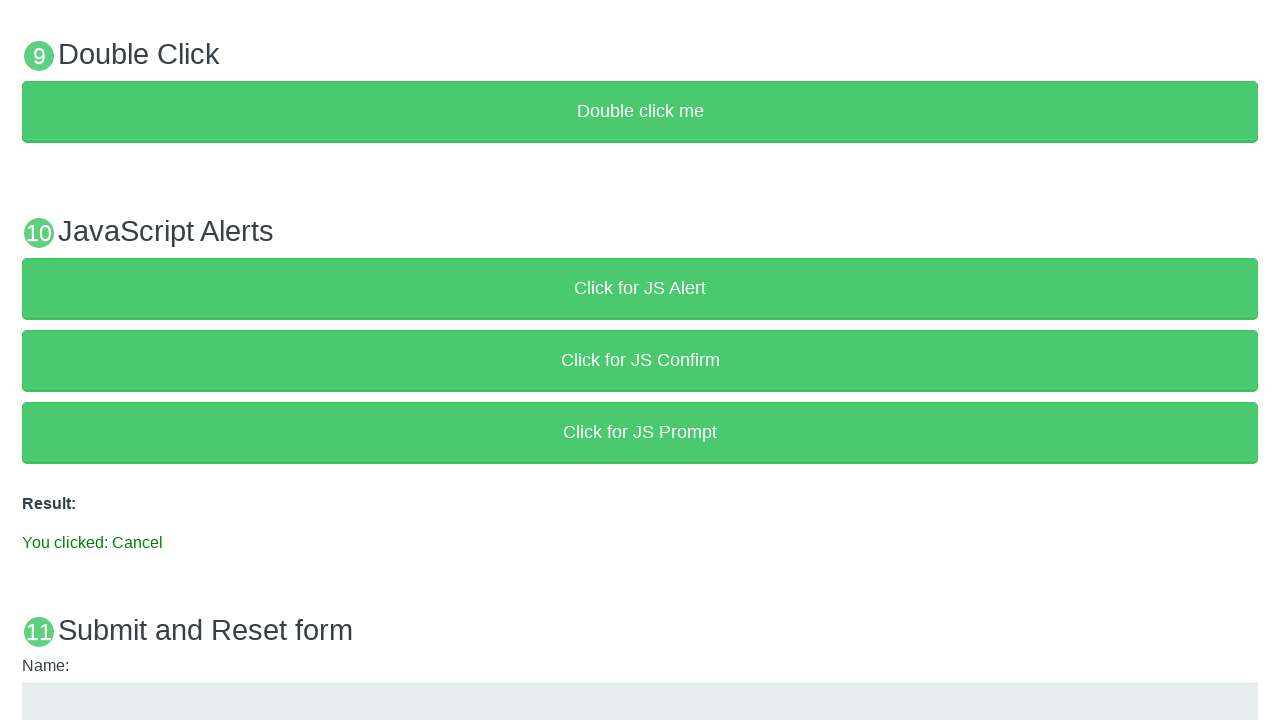

Verified result text shows 'You clicked: Cancel'
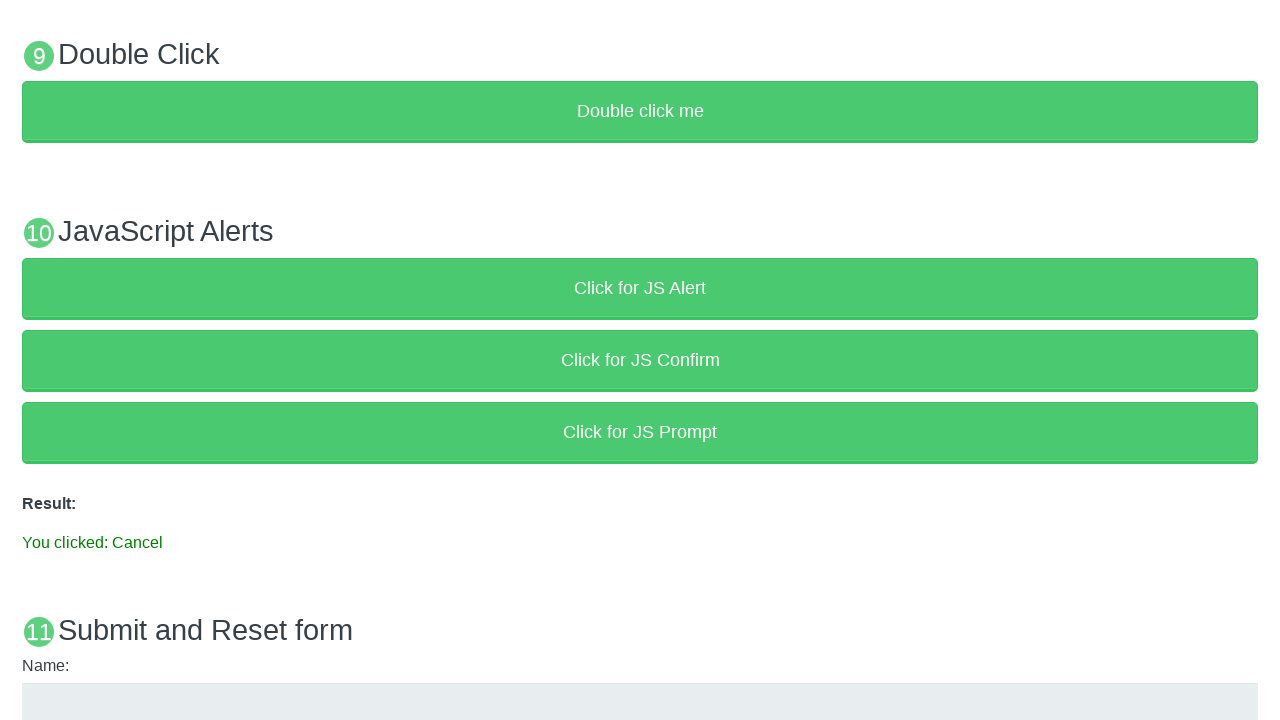

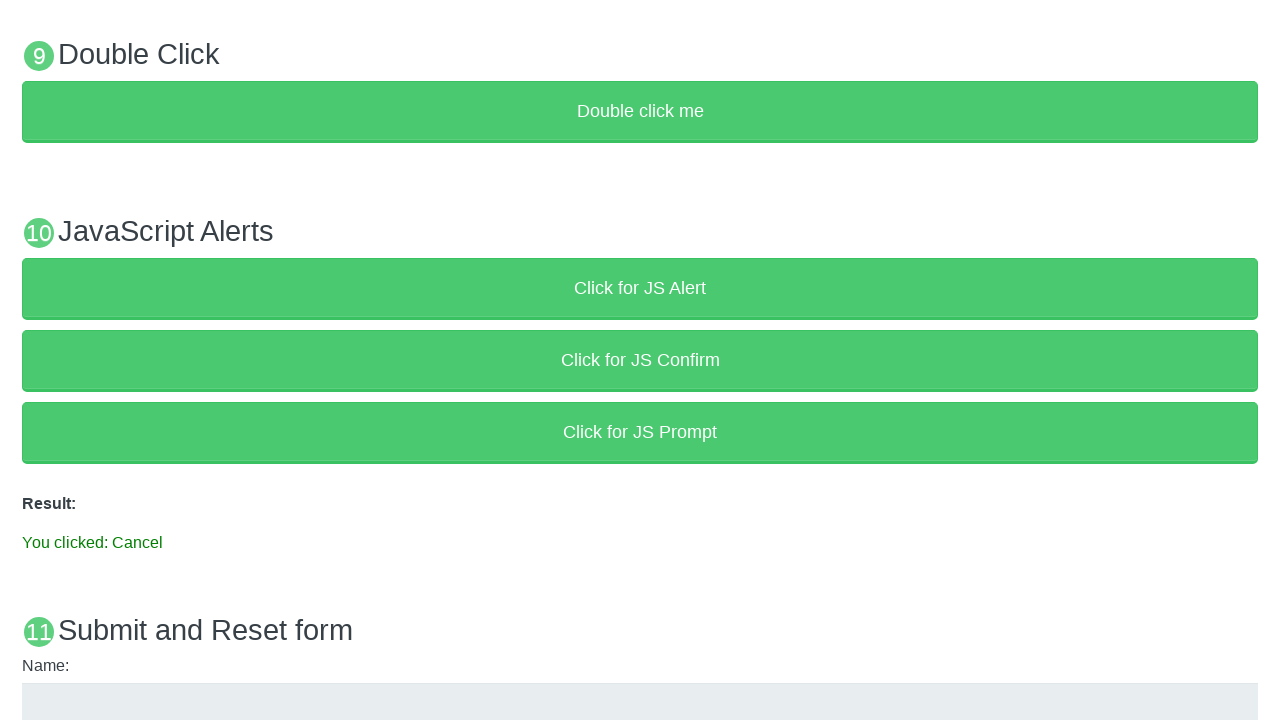